Navigates to Mars news page and waits for news content to load, verifying the presence of news articles

Starting URL: https://data-class-mars.s3.amazonaws.com/Mars/index.html

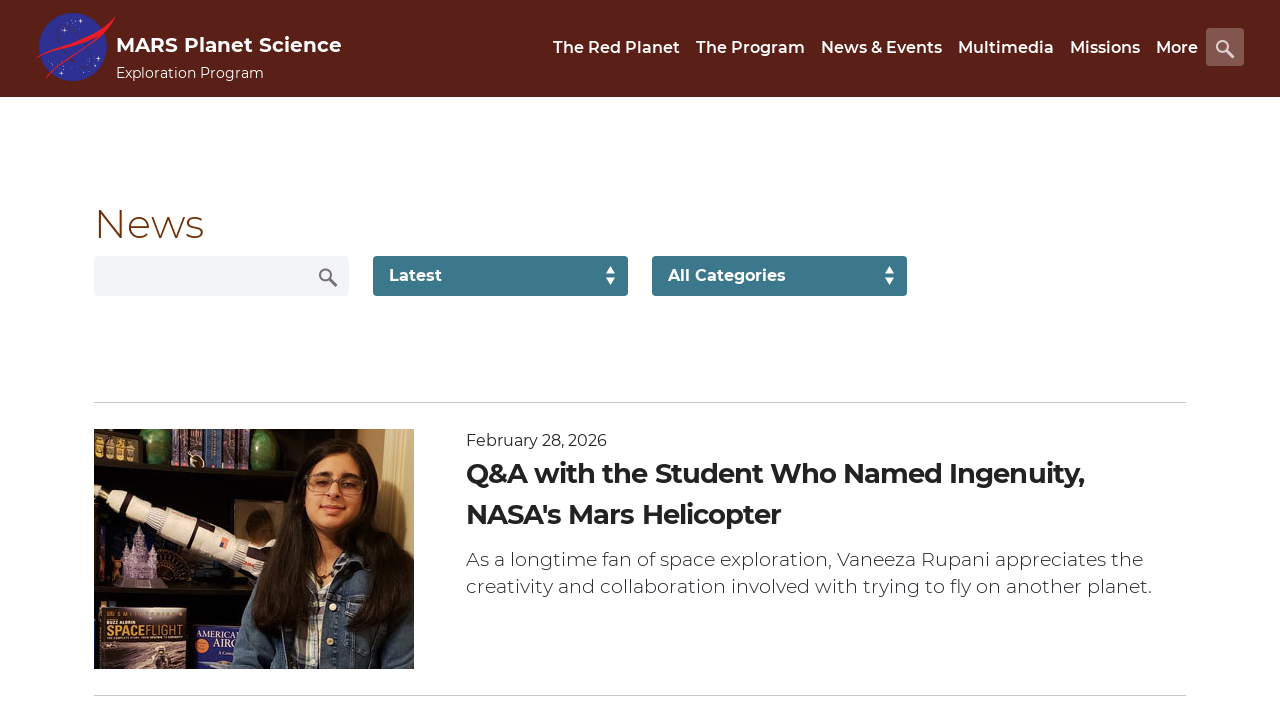

Navigated to Mars news page
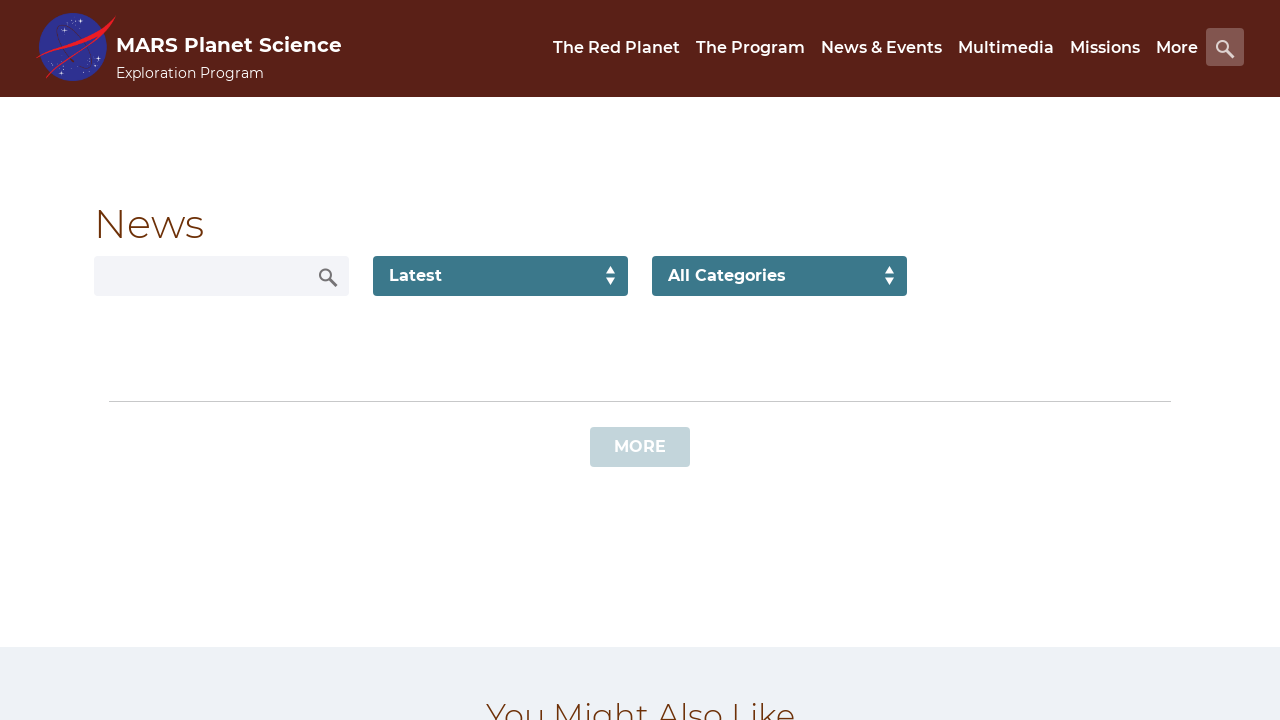

News list loaded successfully
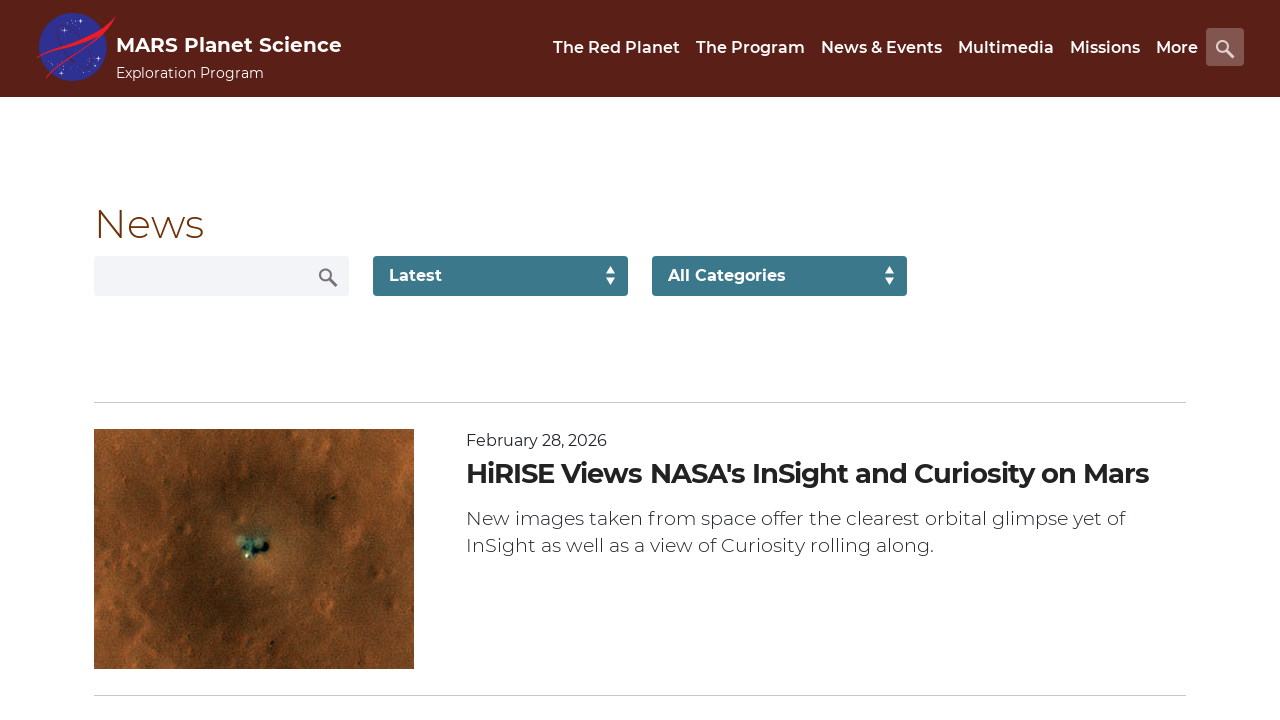

News article titles are present
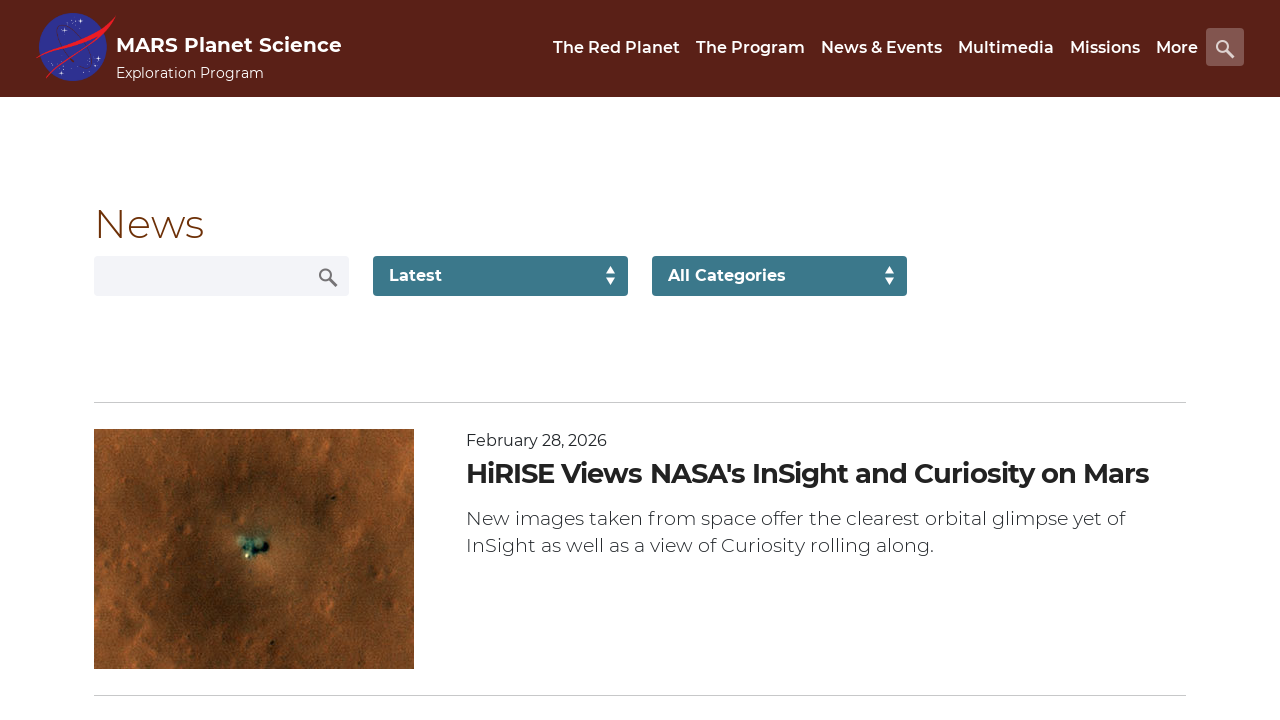

News article teaser bodies are present
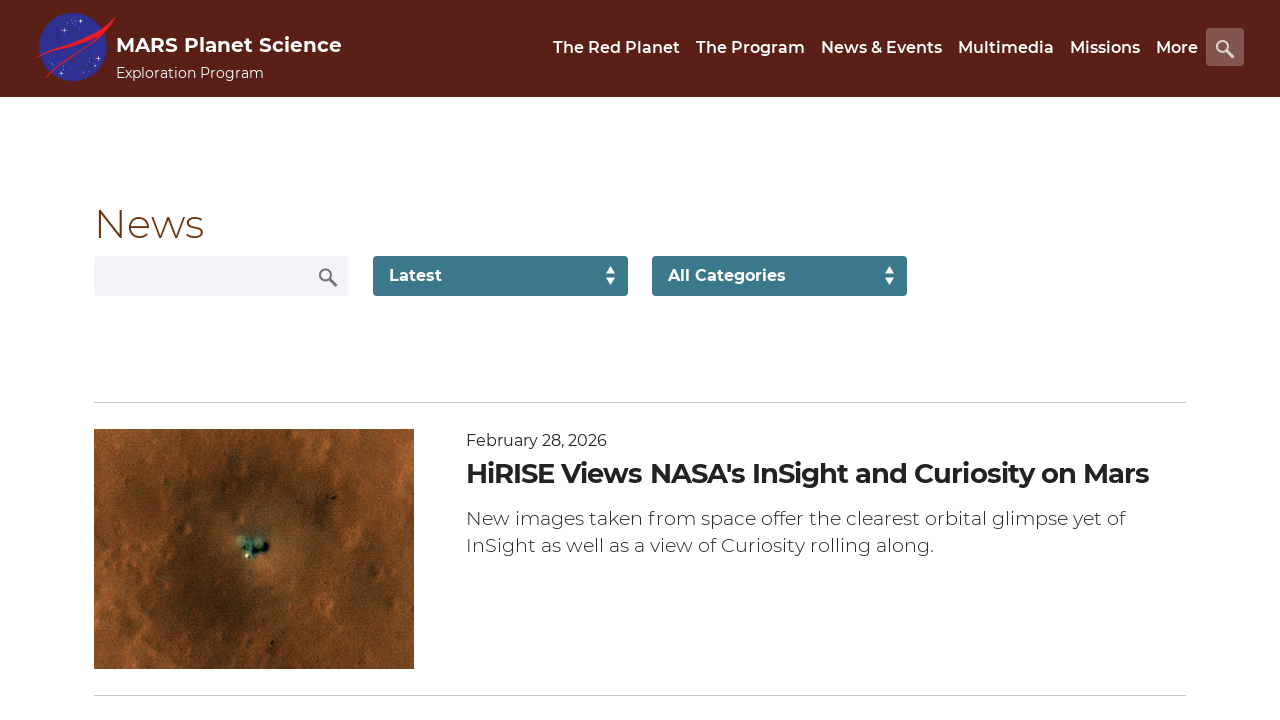

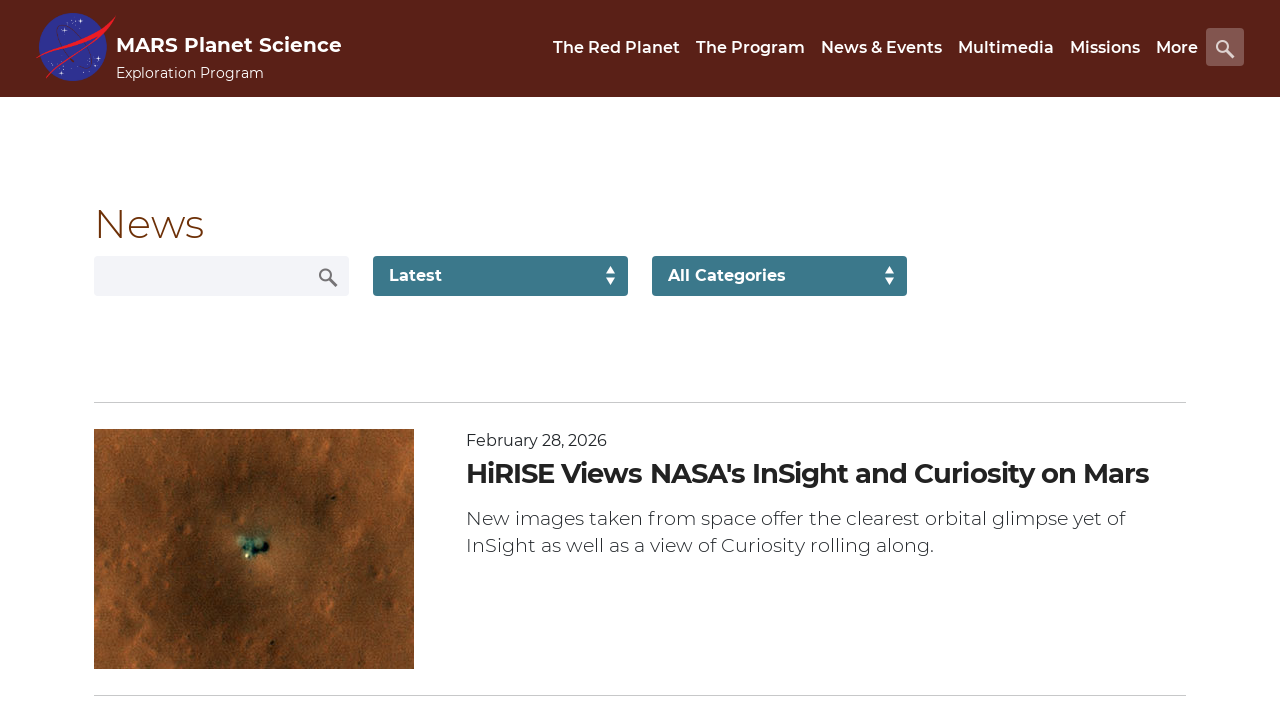